Tests different button click types including double click, right click, and regular click

Starting URL: https://demoqa.com/buttons

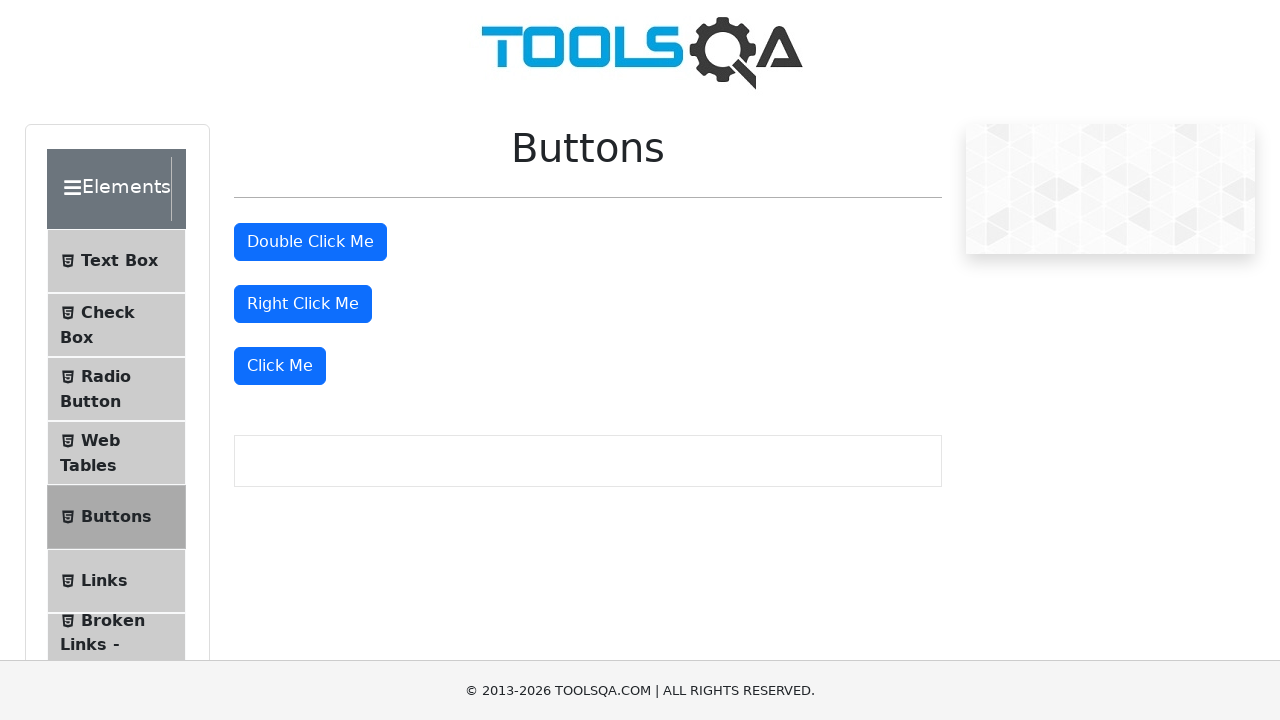

Double clicked the double click button at (310, 242) on #doubleClickBtn
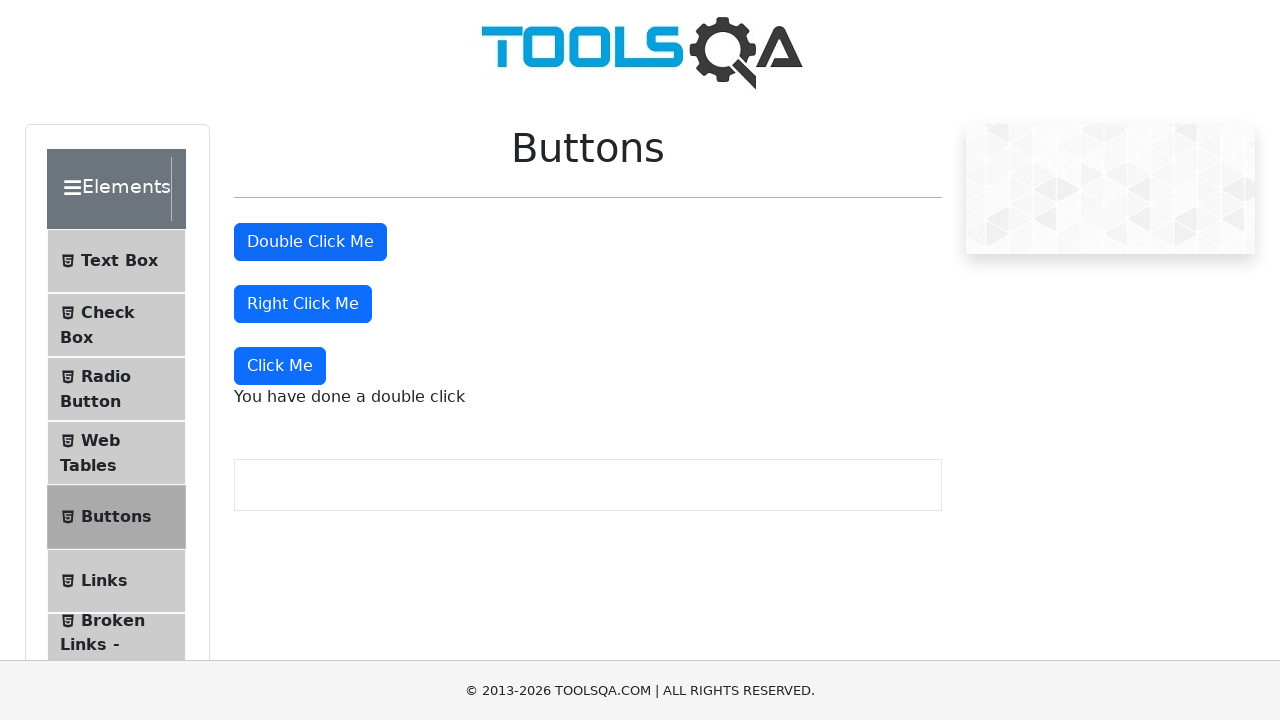

Right clicked the right click button at (303, 304) on #rightClickBtn
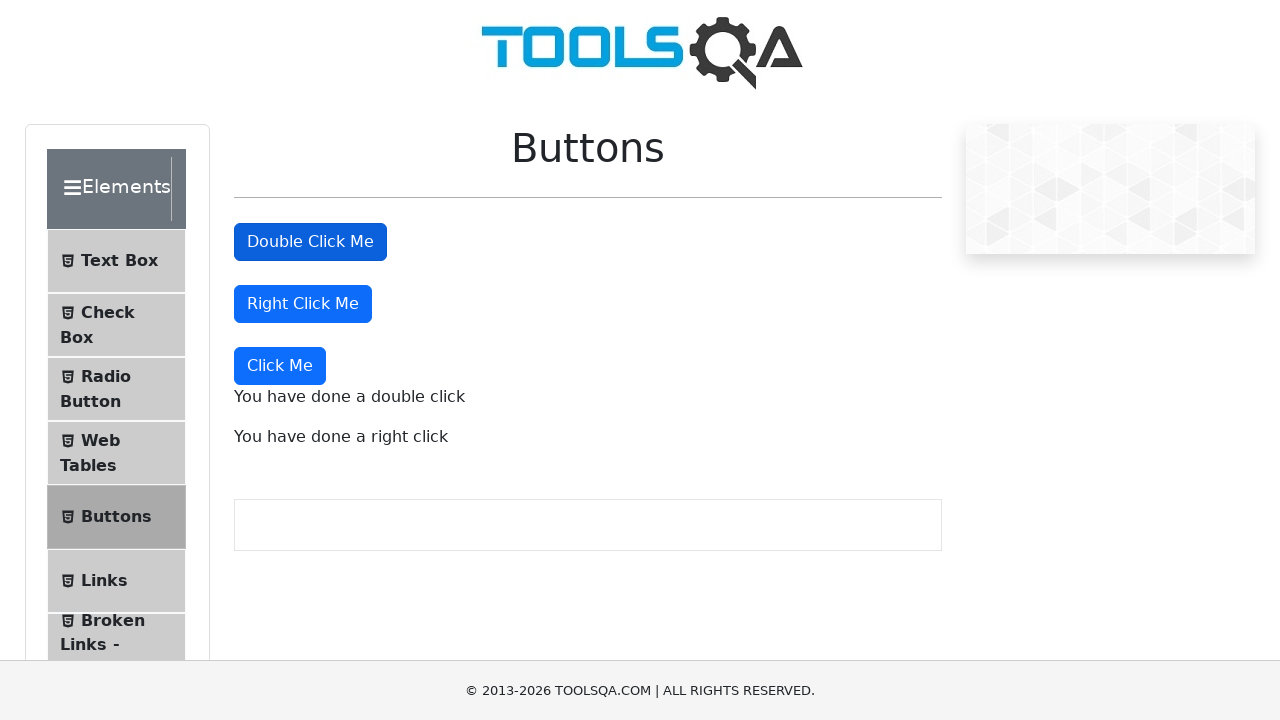

Clicked the 'Click Me' button at (280, 366) on button:has-text('Click Me'):not(#doubleClickBtn):not(#rightClickBtn)
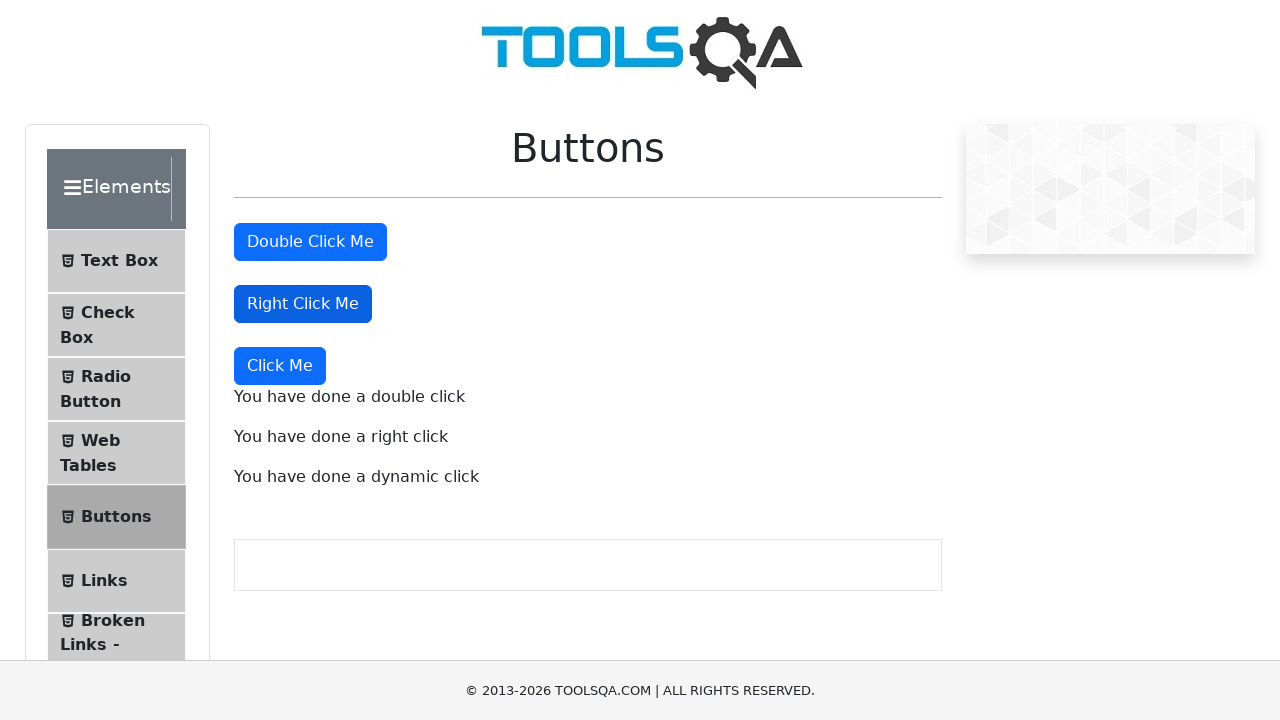

Double click message appeared
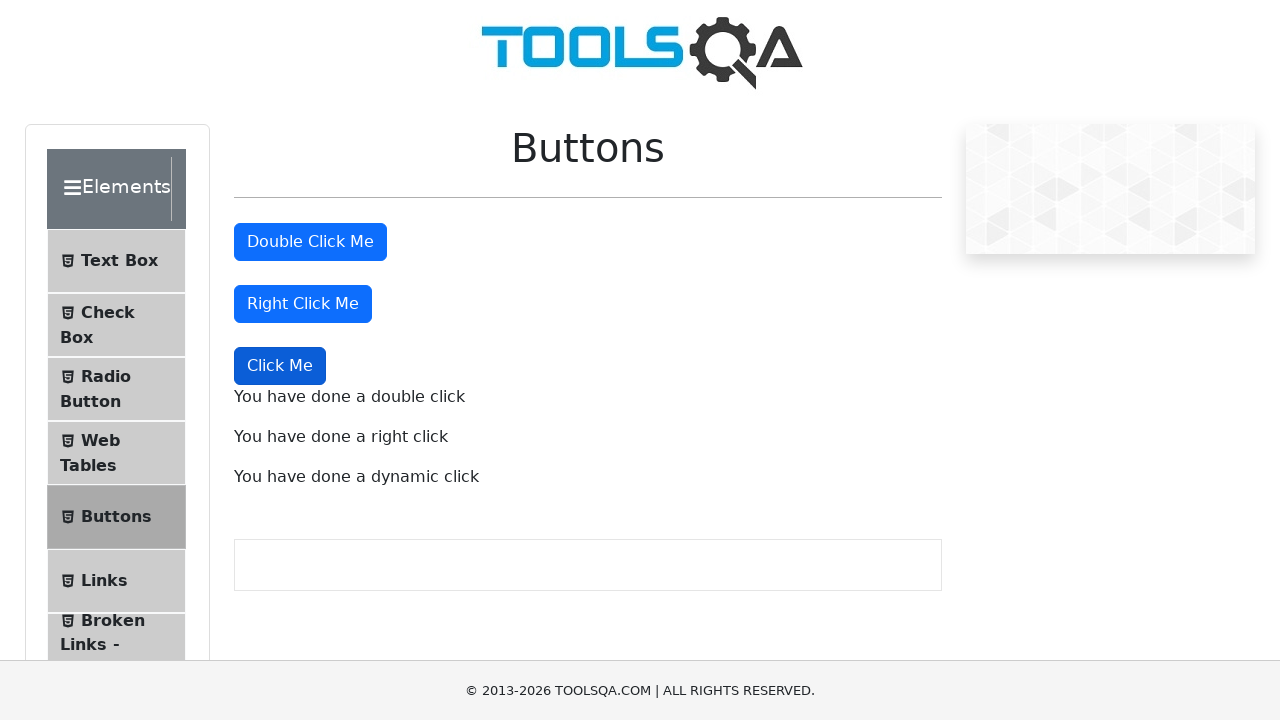

Right click message appeared
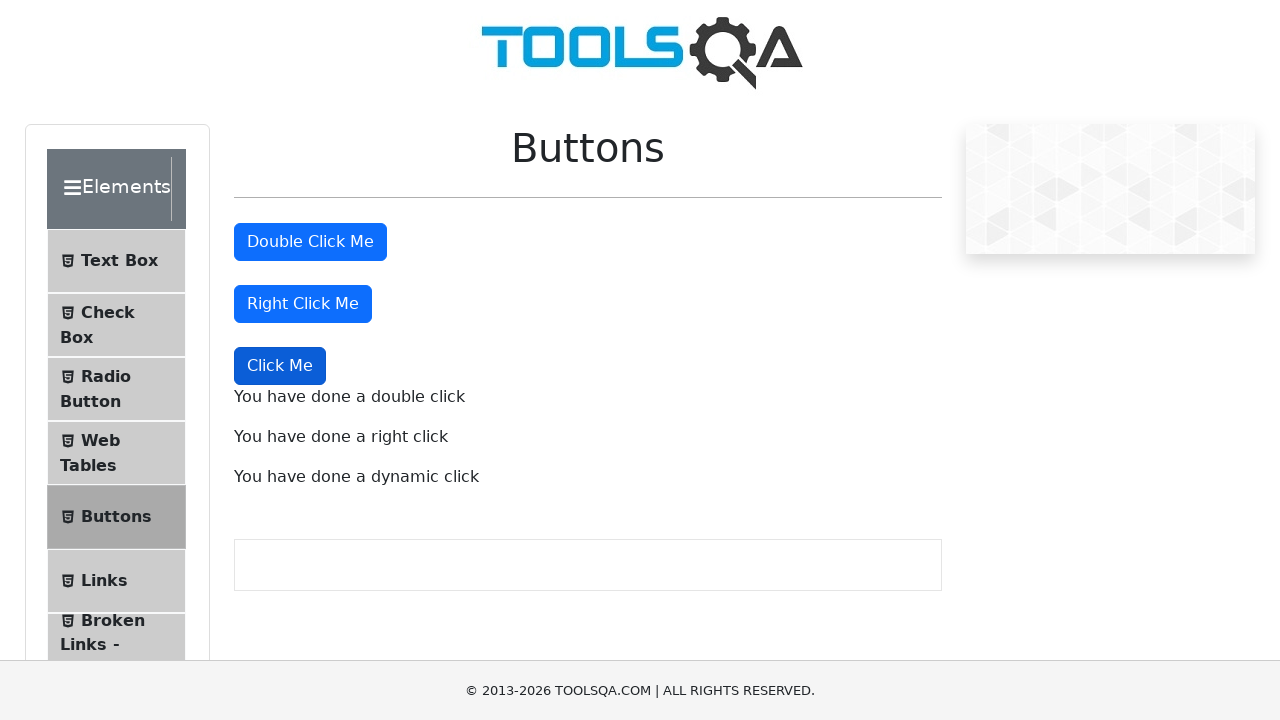

Regular click message appeared
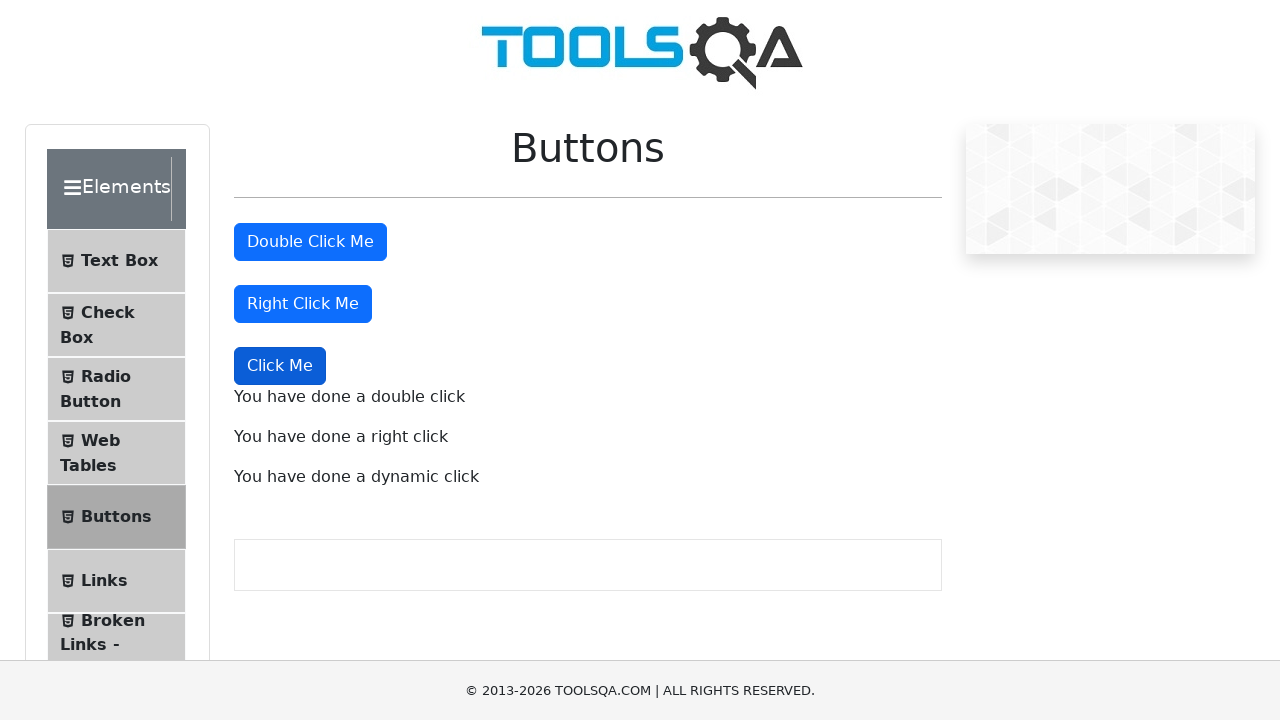

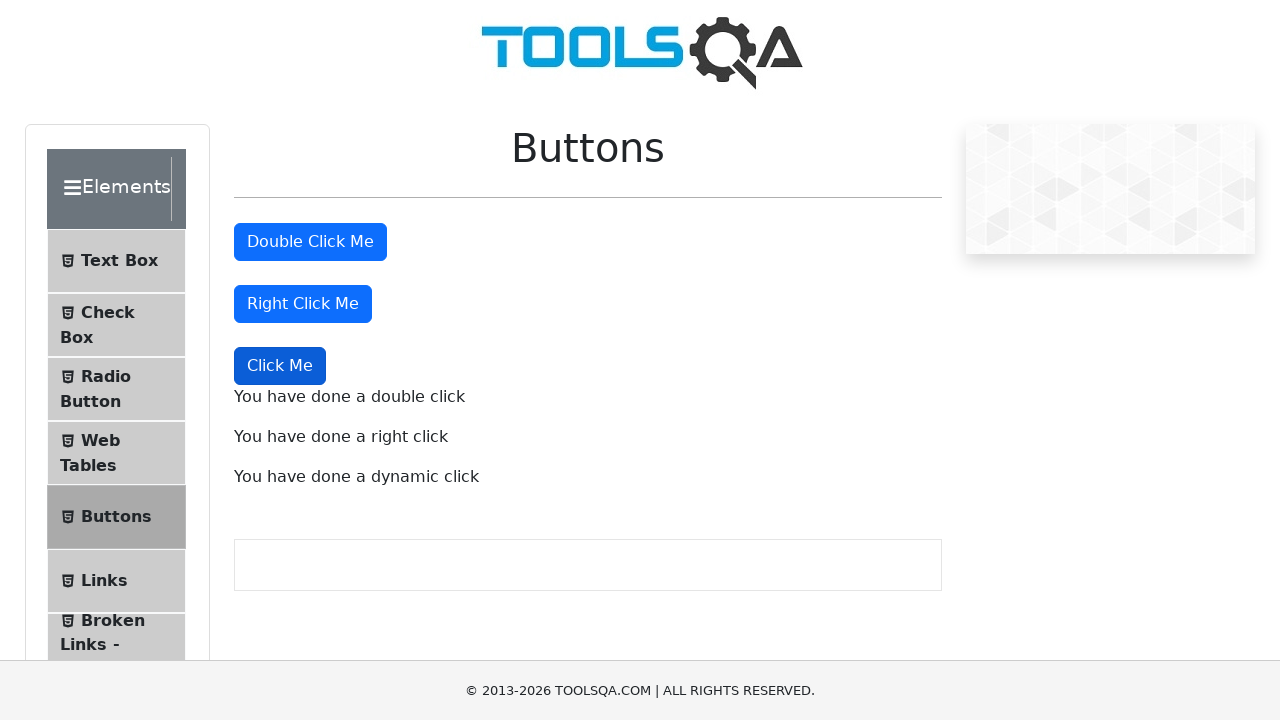